Tests exit intent modal functionality by moving mouse out of viewport to trigger modal display, then closing it

Starting URL: http://the-internet.herokuapp.com/exit_intent

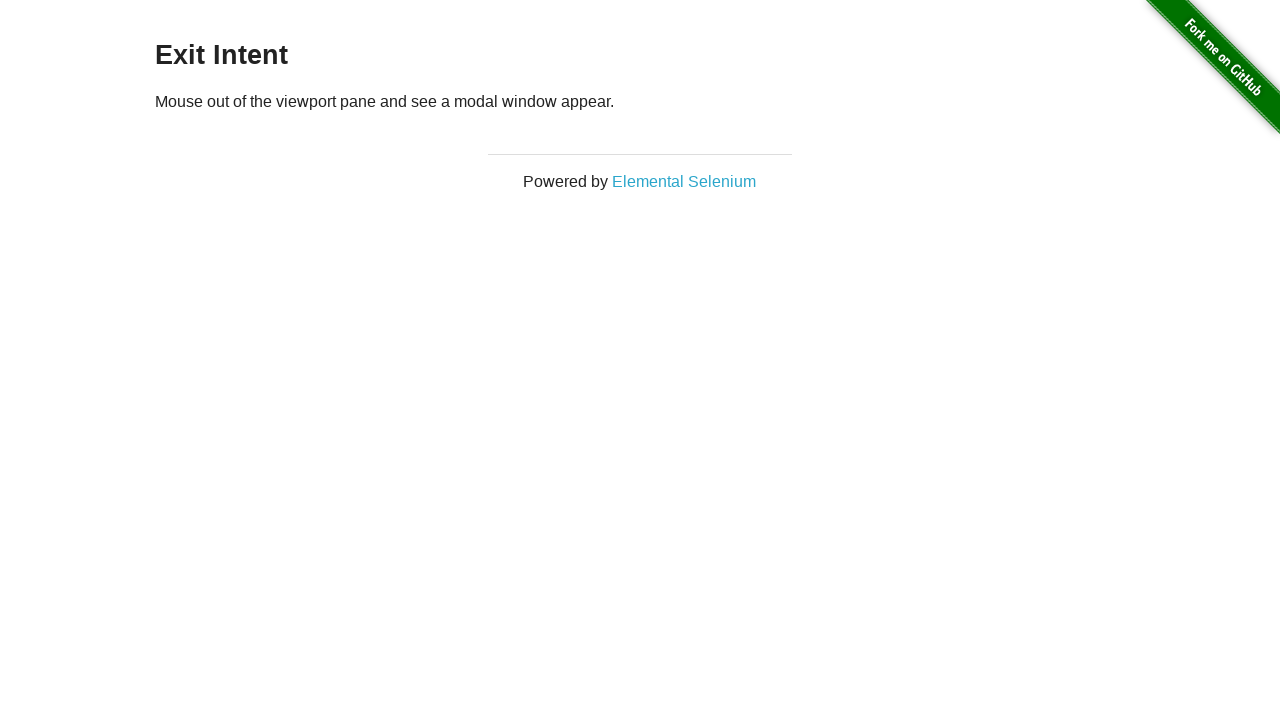

Located exit intent modal element
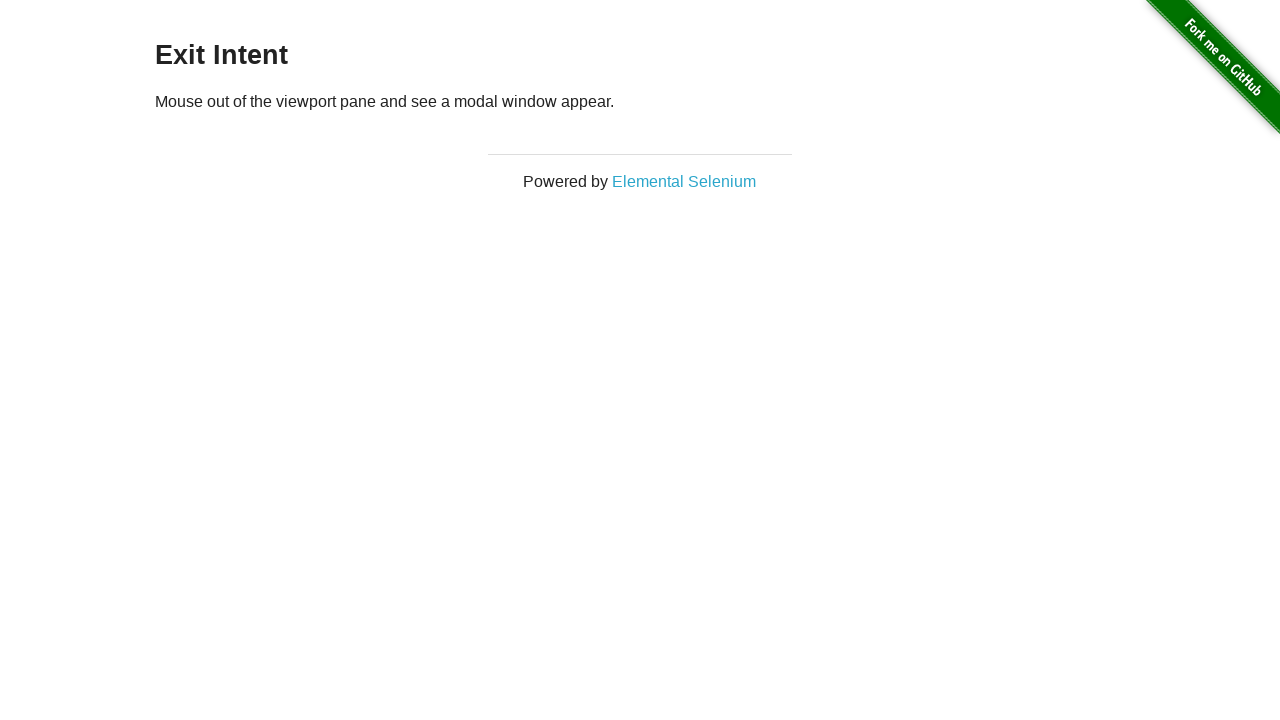

Located modal title element
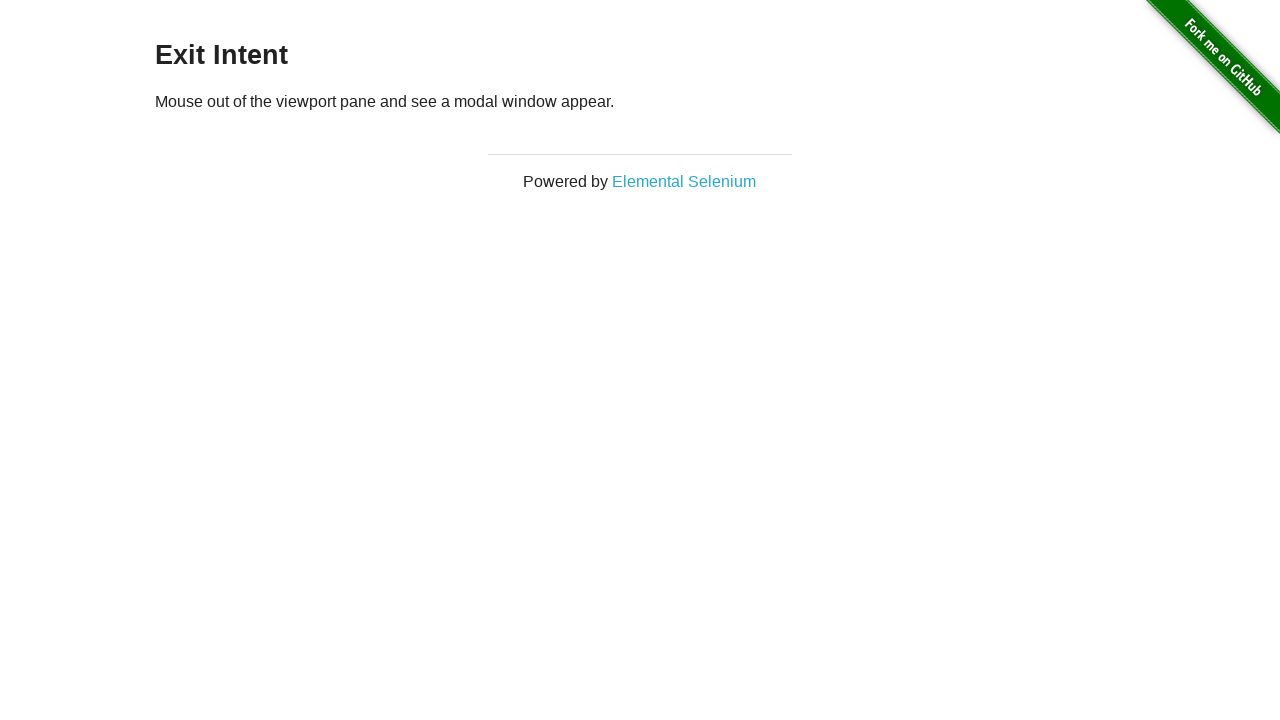

Located modal close button element
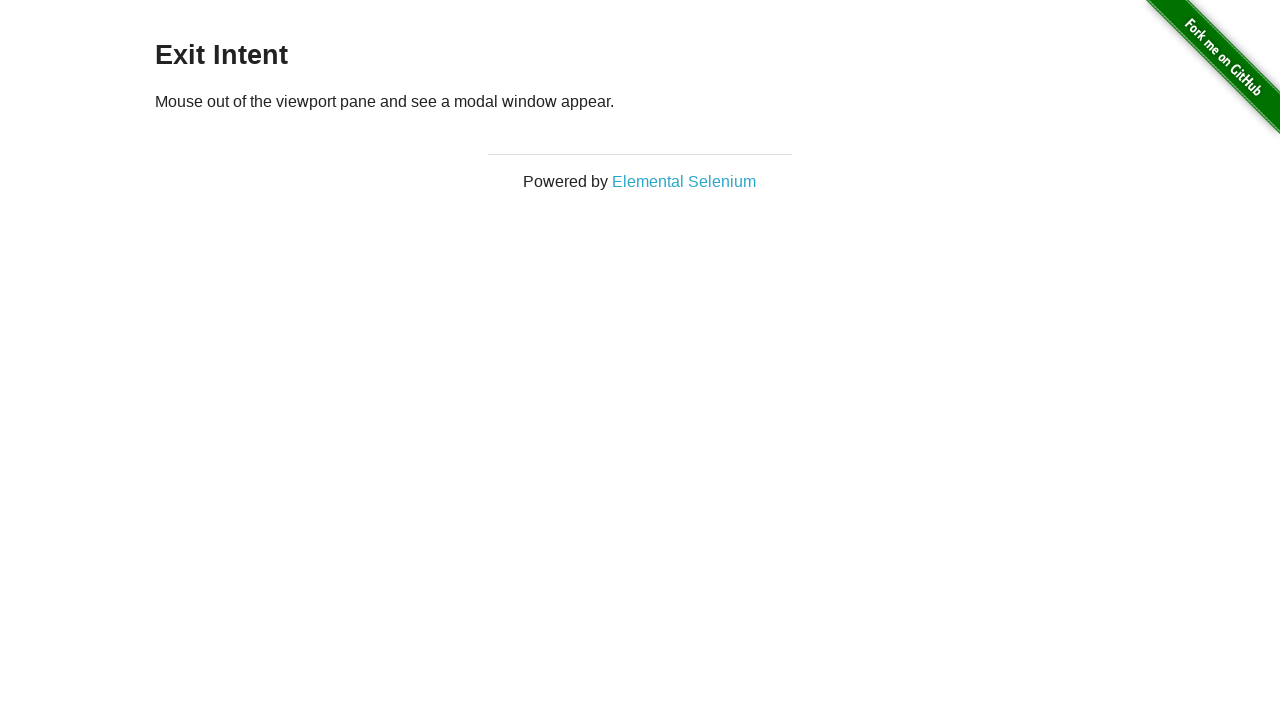

Verified that exit intent modal is initially hidden
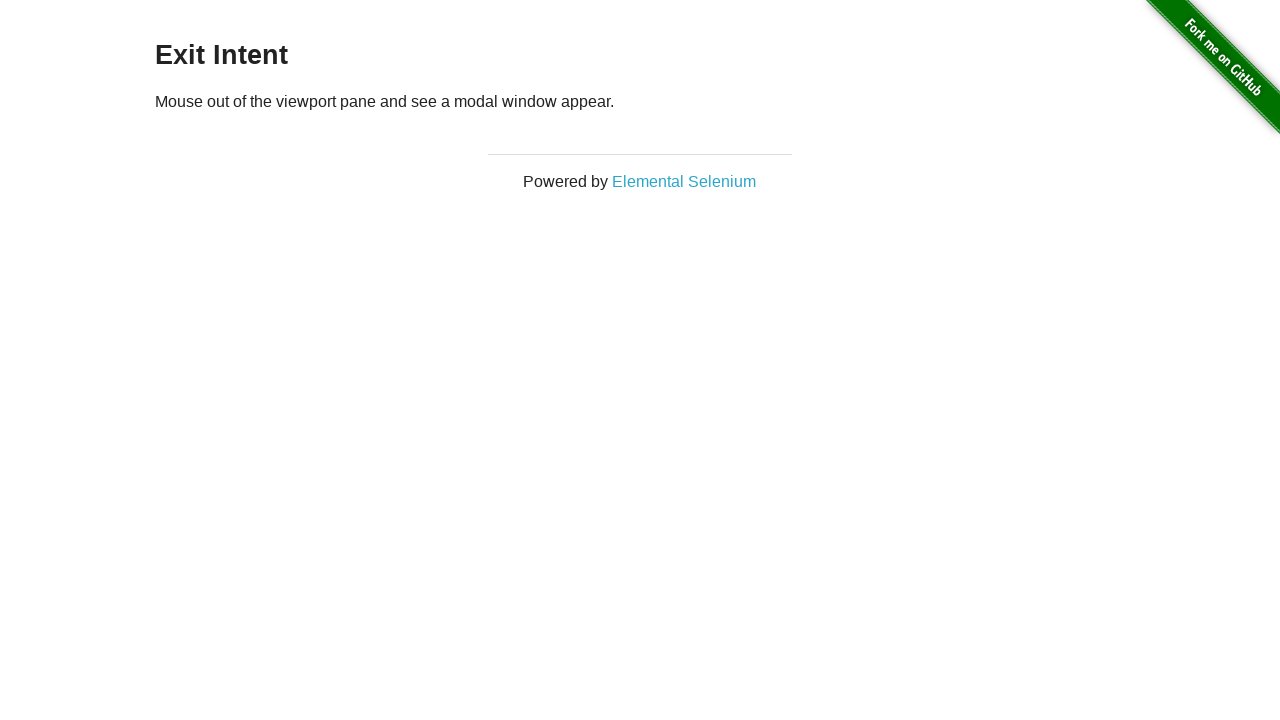

Moved mouse to top-left corner of viewport at (0, 0)
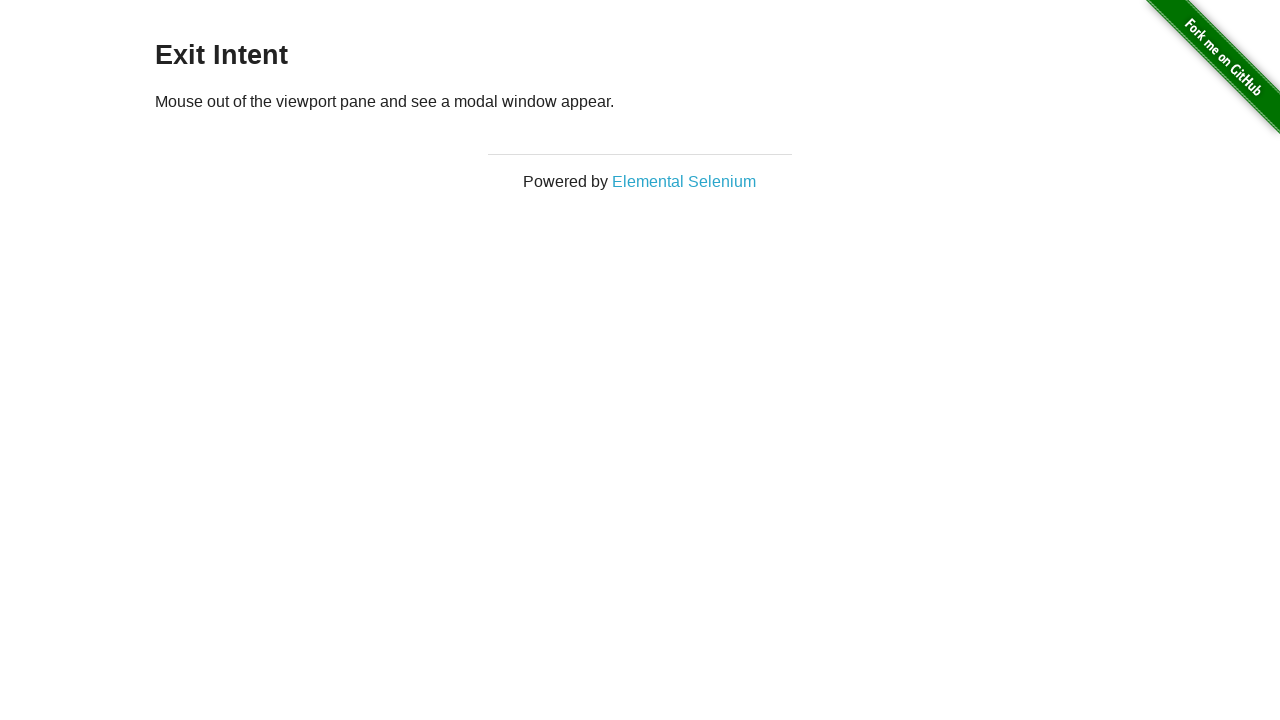

Moved mouse outside viewport to trigger exit intent at (-10, -10)
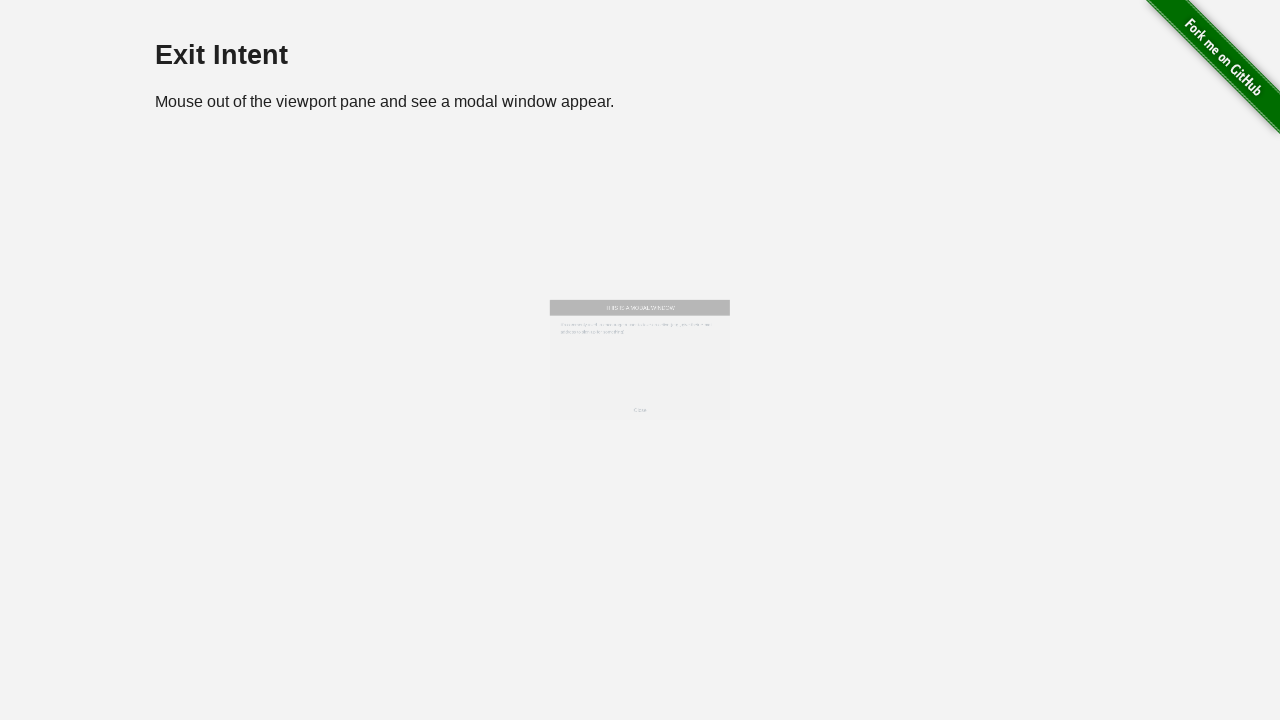

Exit intent modal appeared on screen
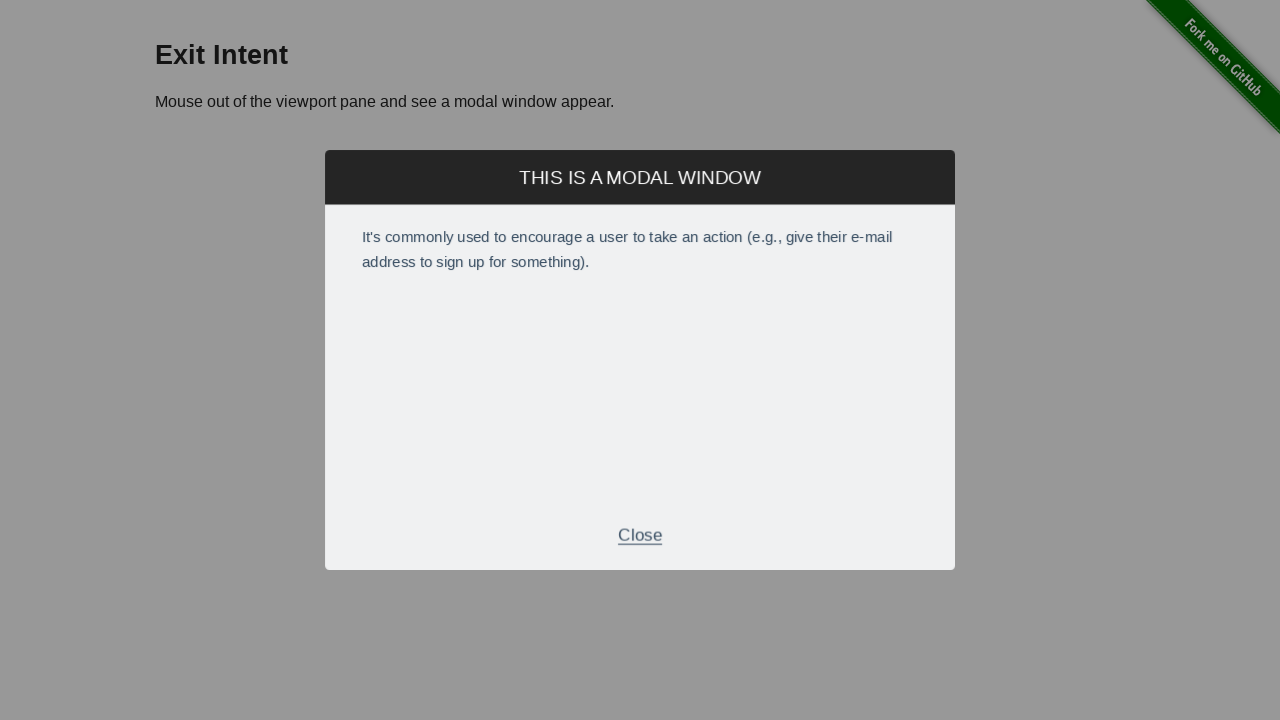

Verified that exit intent modal is now visible
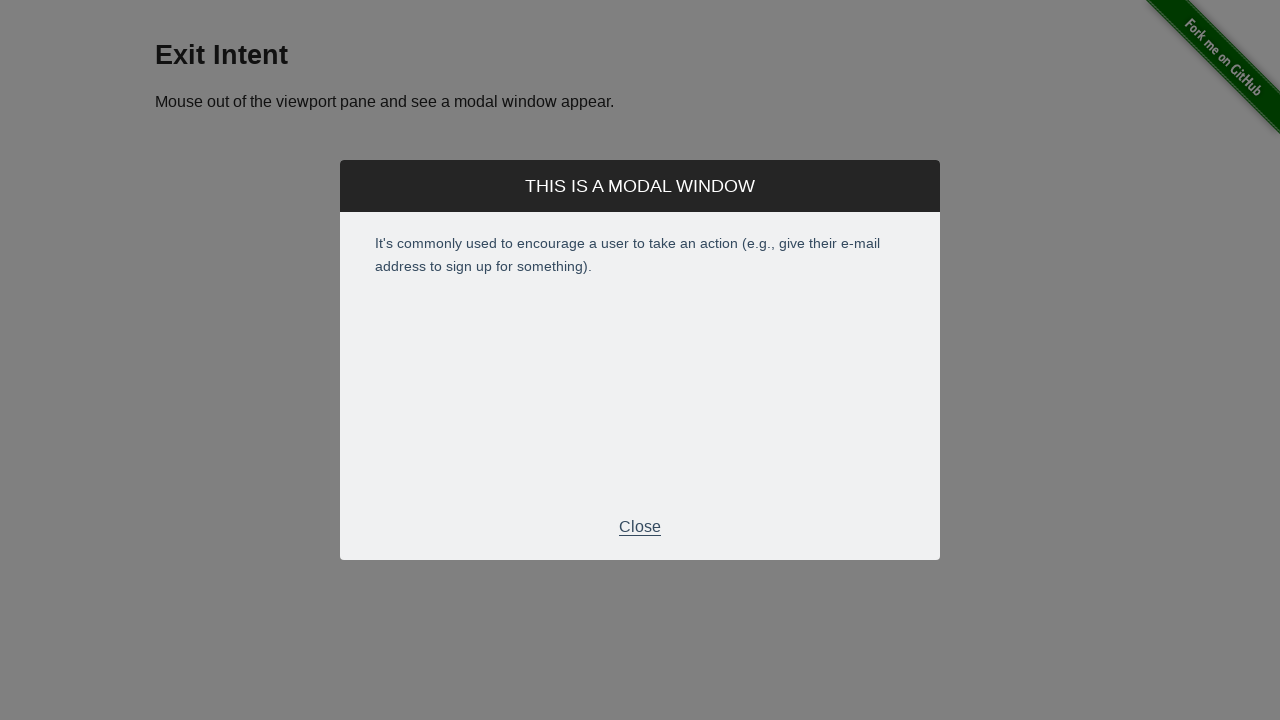

Retrieved modal title text: 'This is a modal window'
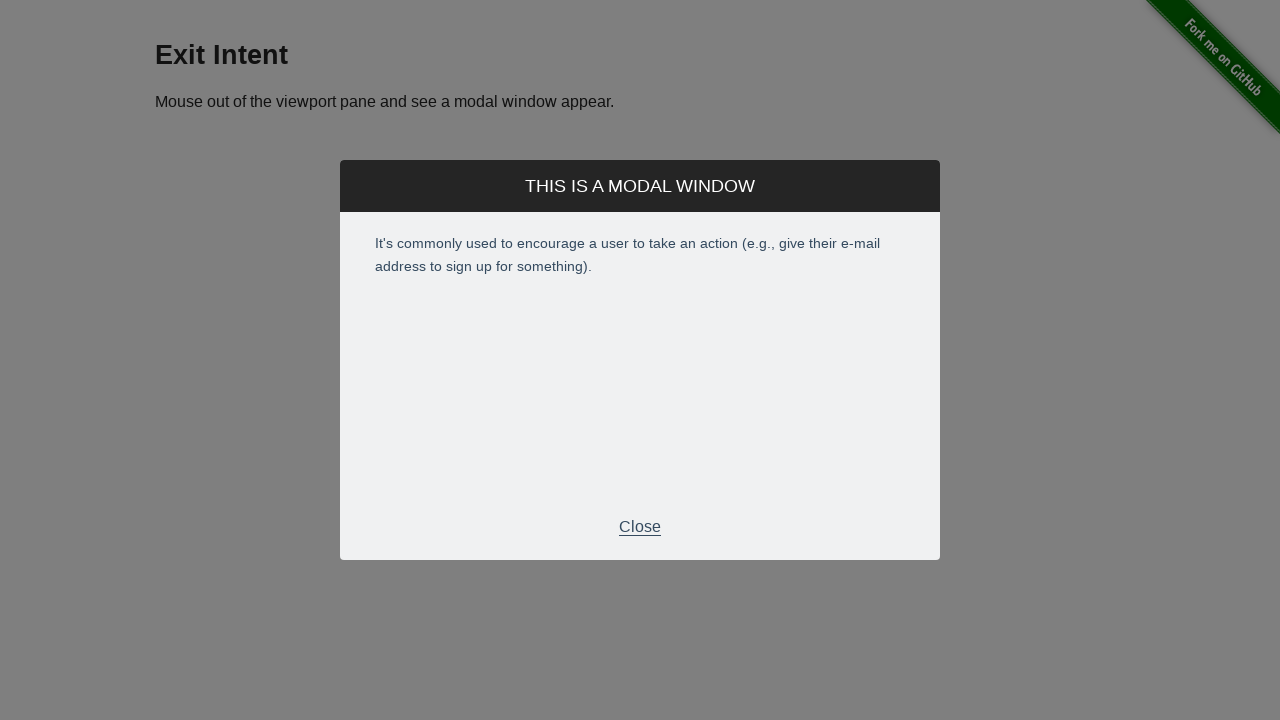

Clicked close button to dismiss exit intent modal at (640, 527) on .modal-footer p
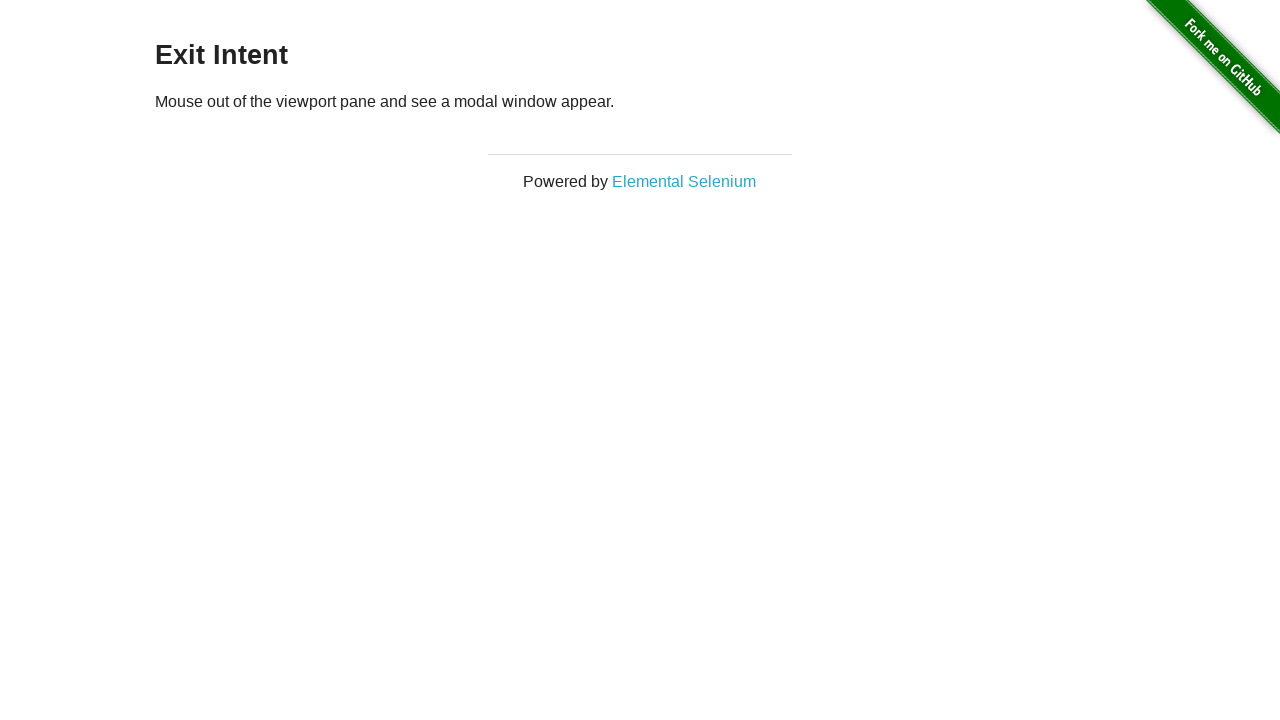

Verified that exit intent modal is now hidden after closing
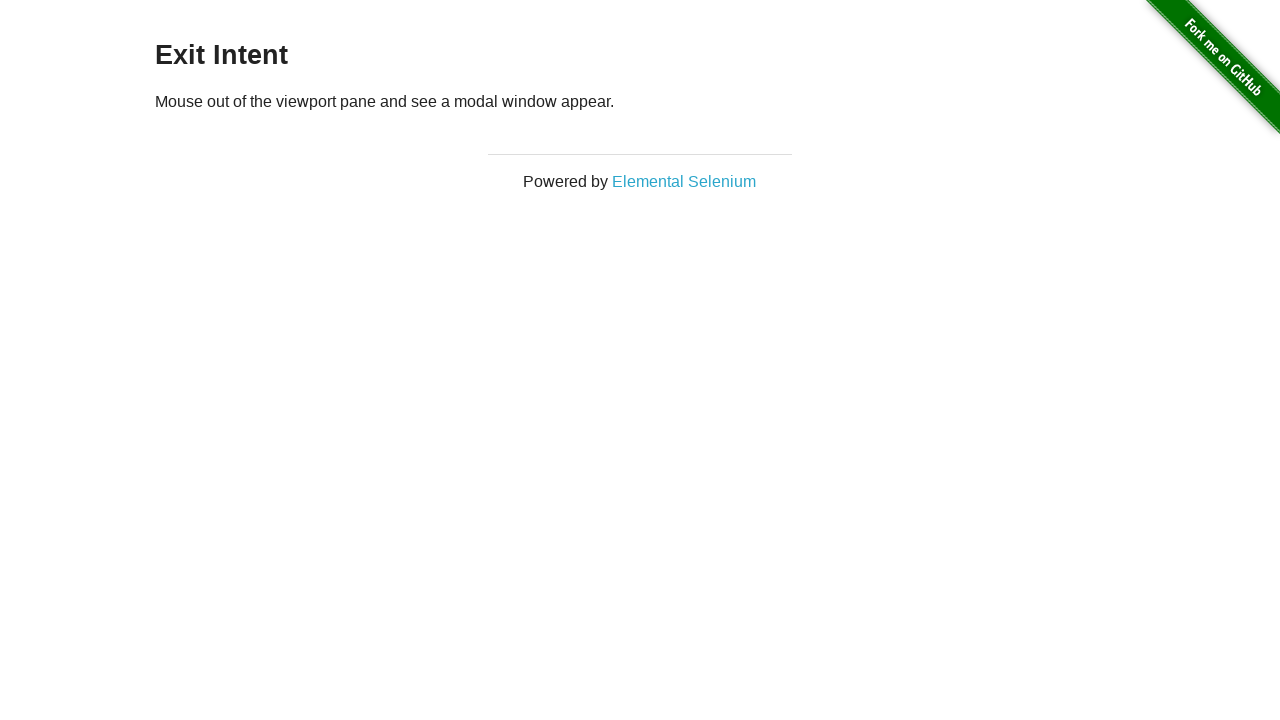

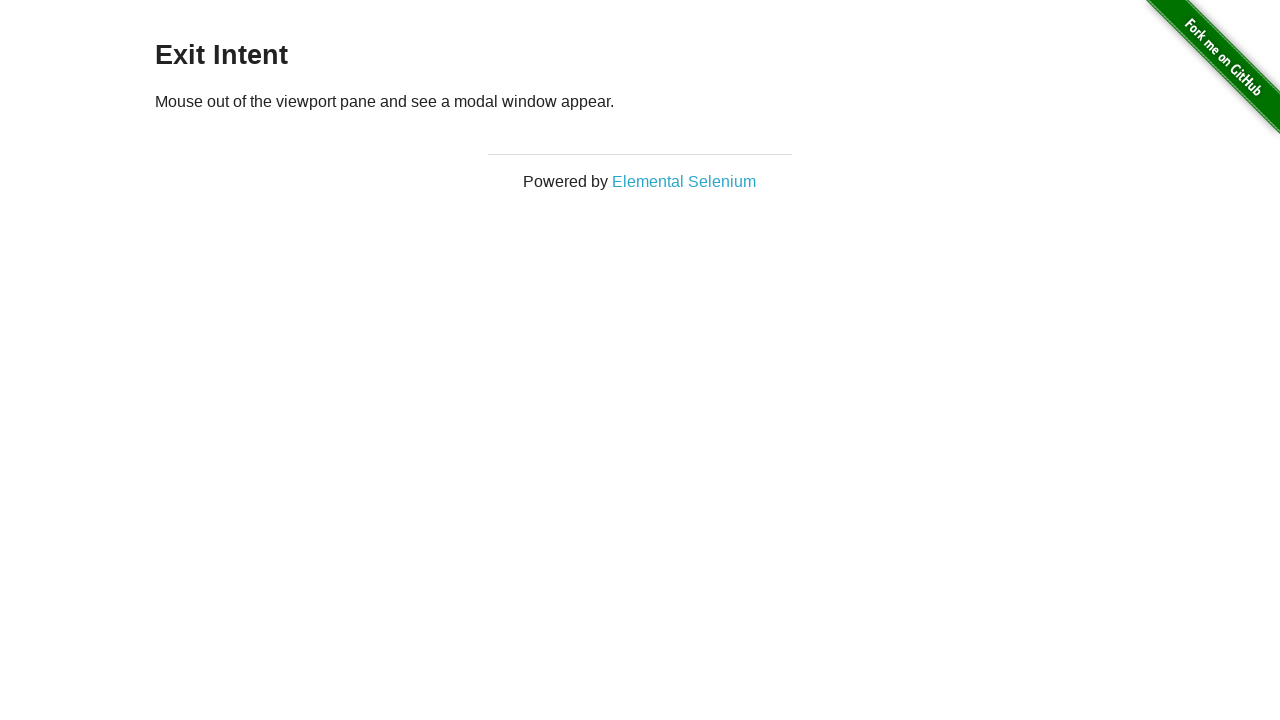